Tests login form validation when password field is left empty

Starting URL: https://www.saucedemo.com/

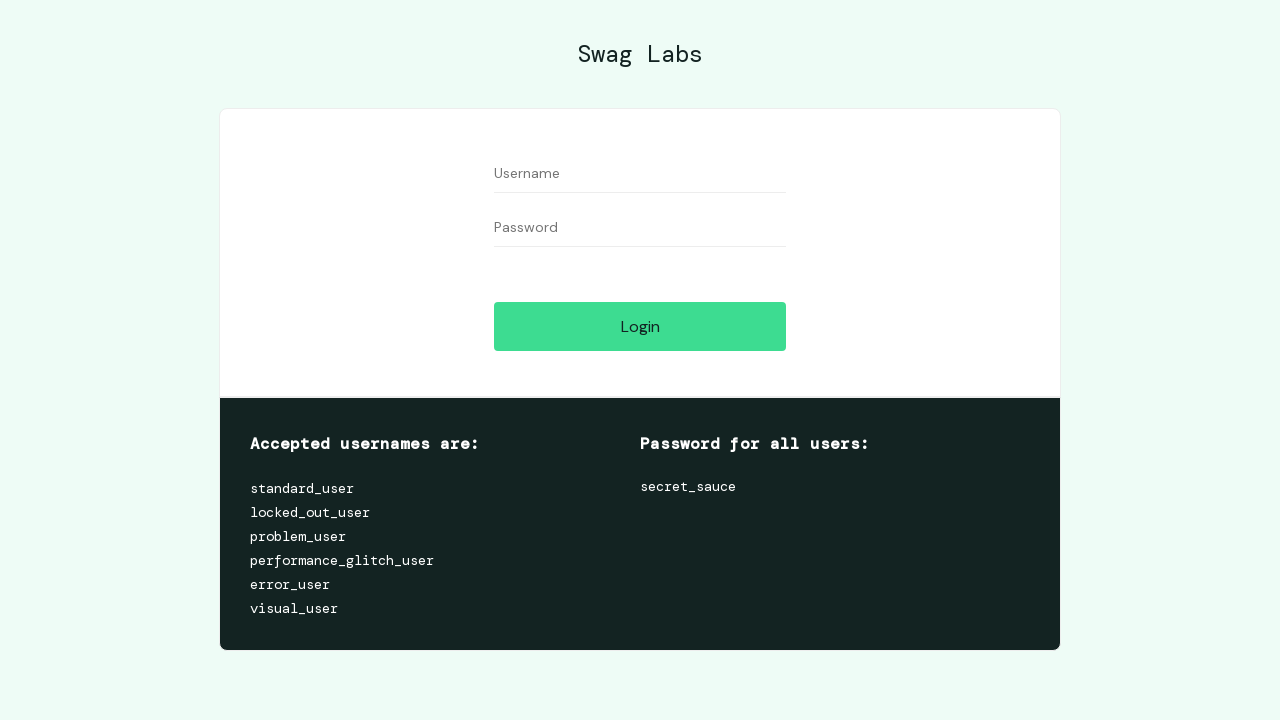

Filled username field with 'standard_user' on #user-name
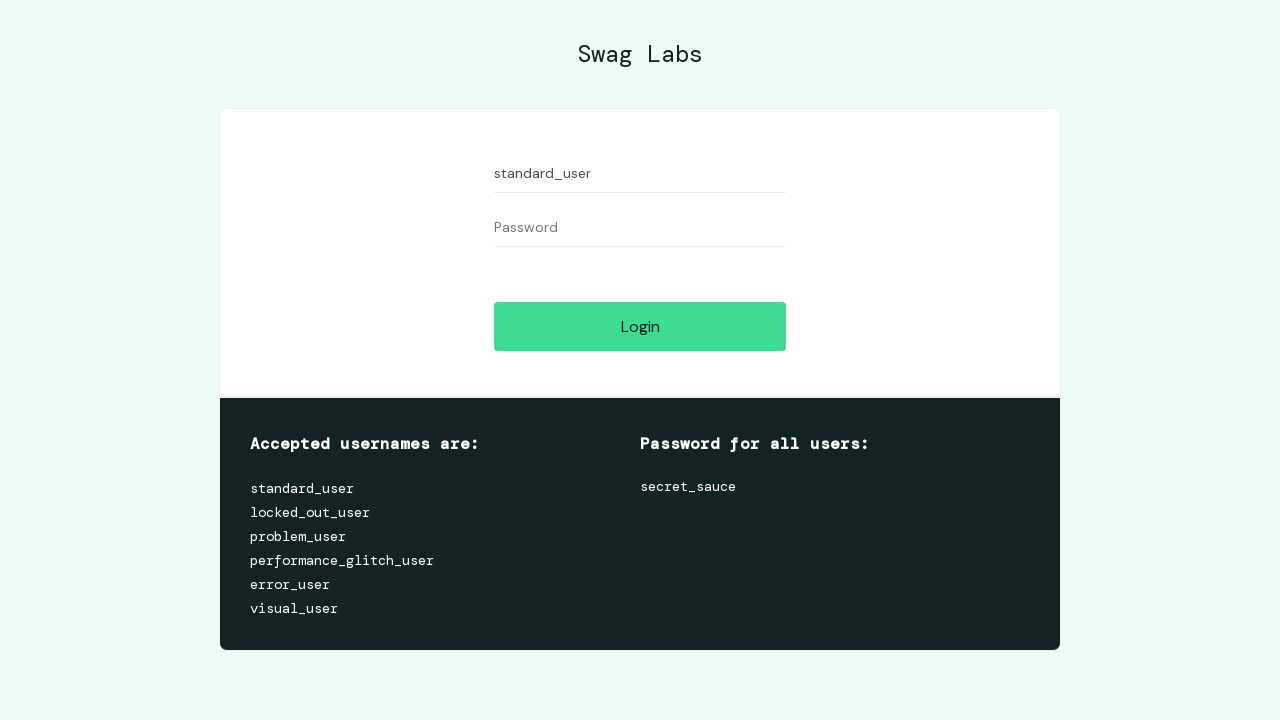

Left password field empty on #password
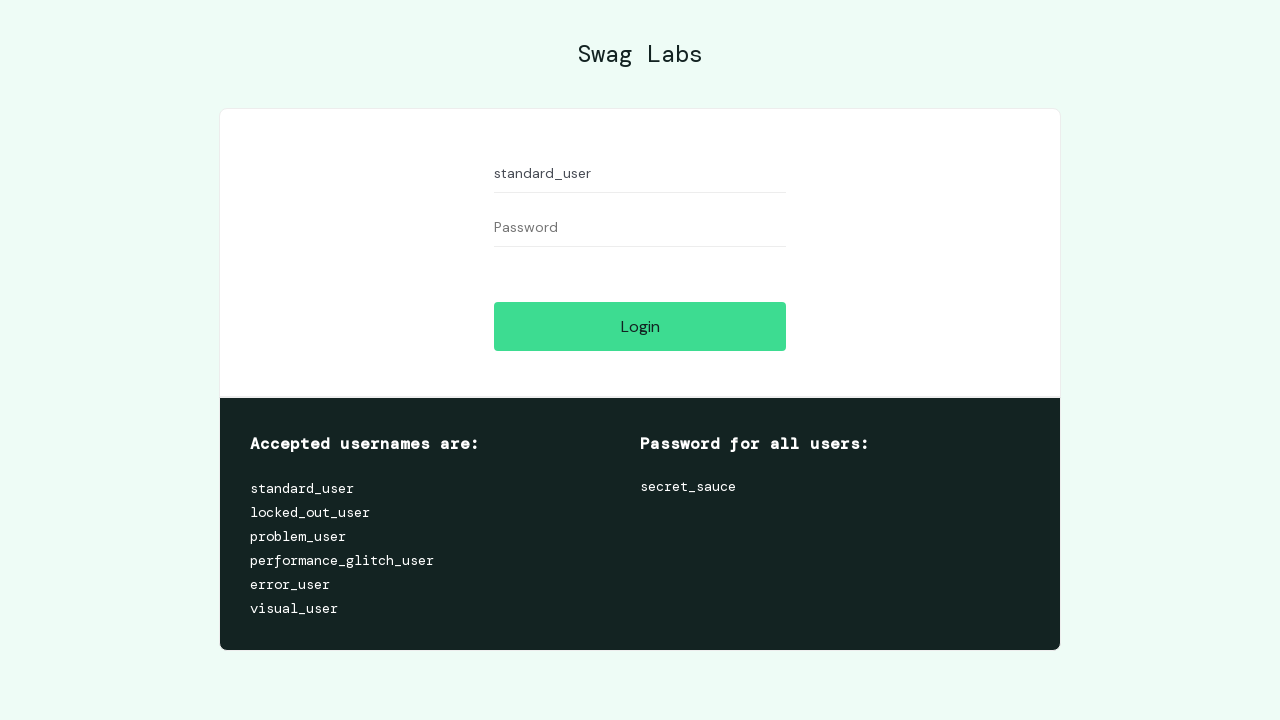

Clicked login button at (640, 326) on #login-button
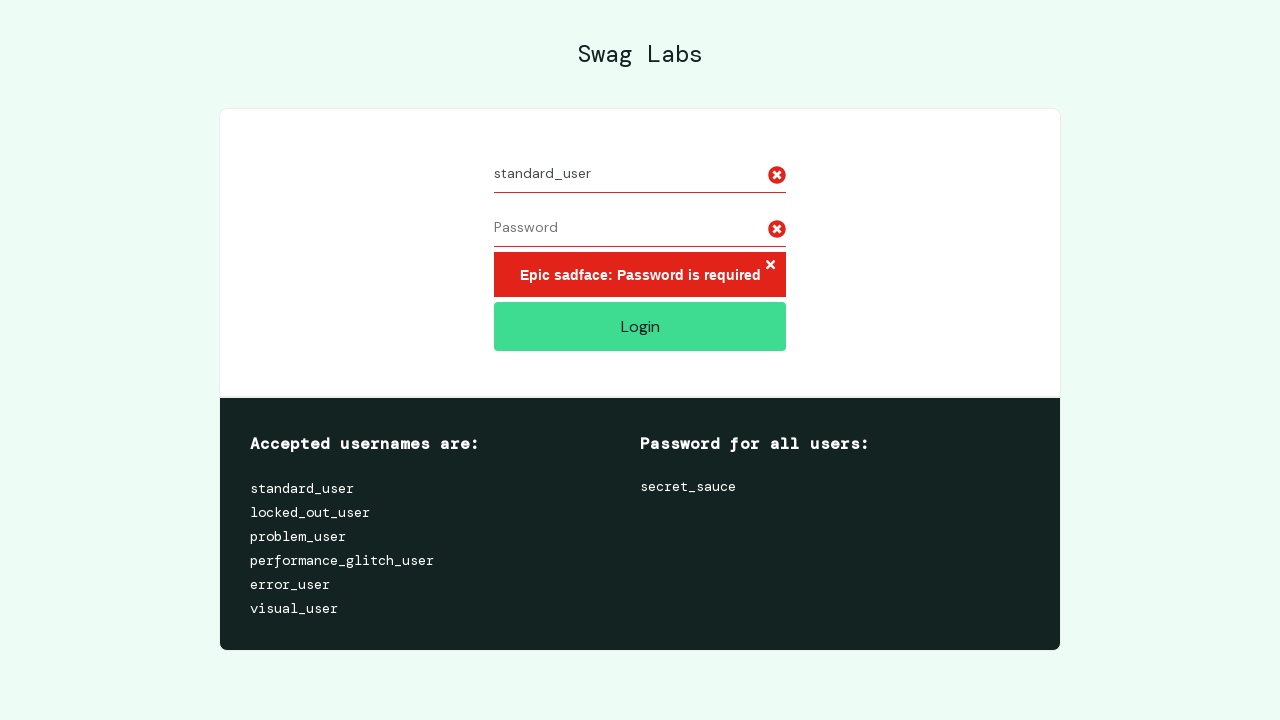

Error message container appeared after failed login attempt
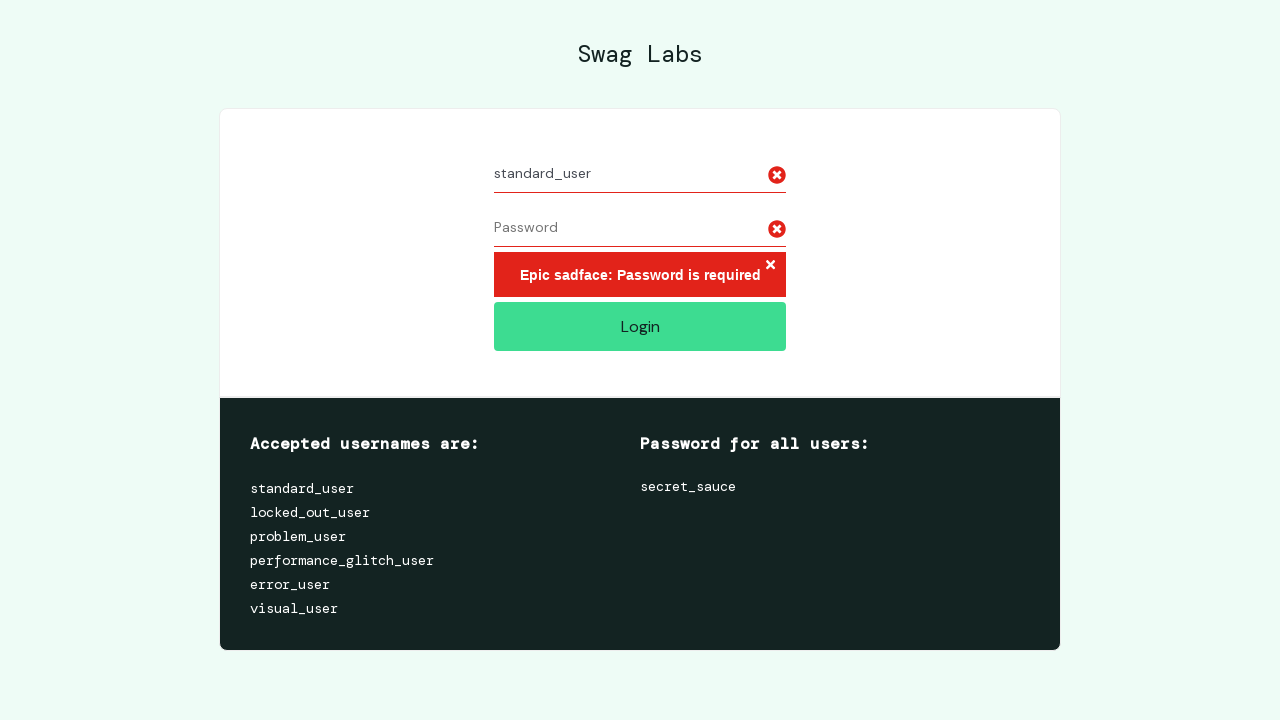

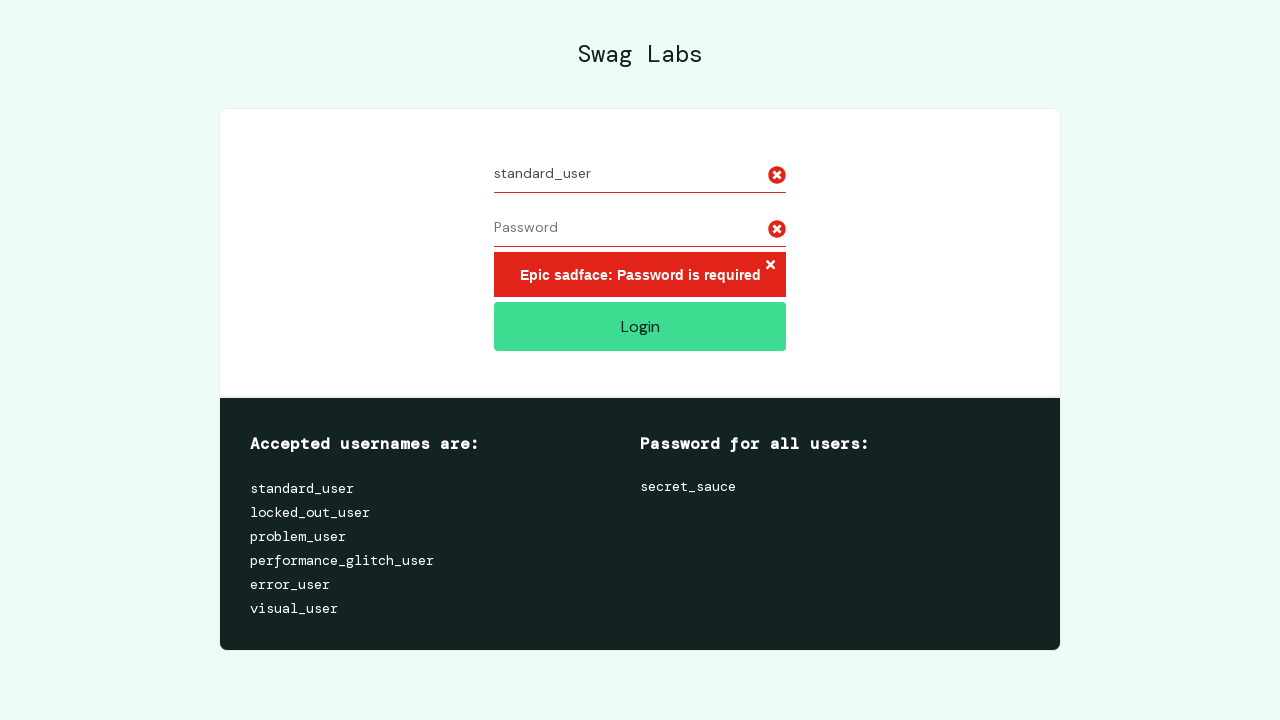